Tests adding products to cart by searching for items containing 'ca', verifying 4 products appear, and adding specific items including Cashews to the cart

Starting URL: https://rahulshettyacademy.com/seleniumPractise/#/

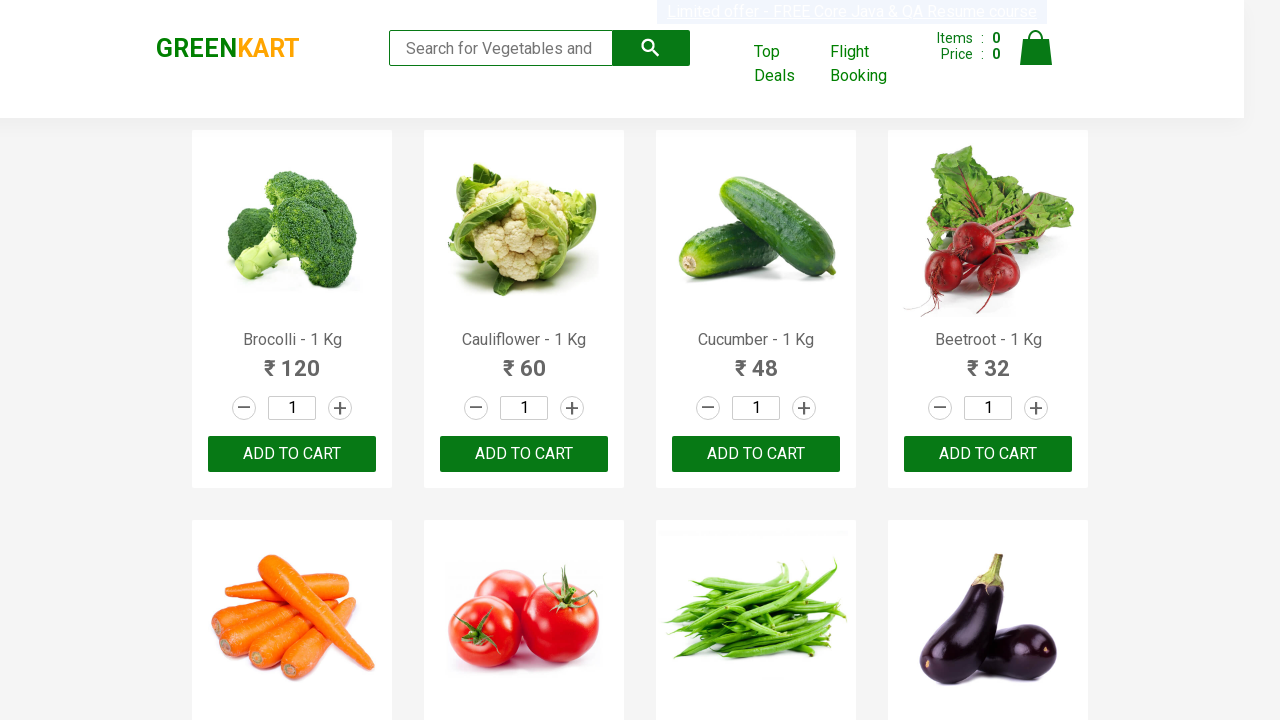

Filled search box with 'ca' to search for products on input.search-keyword
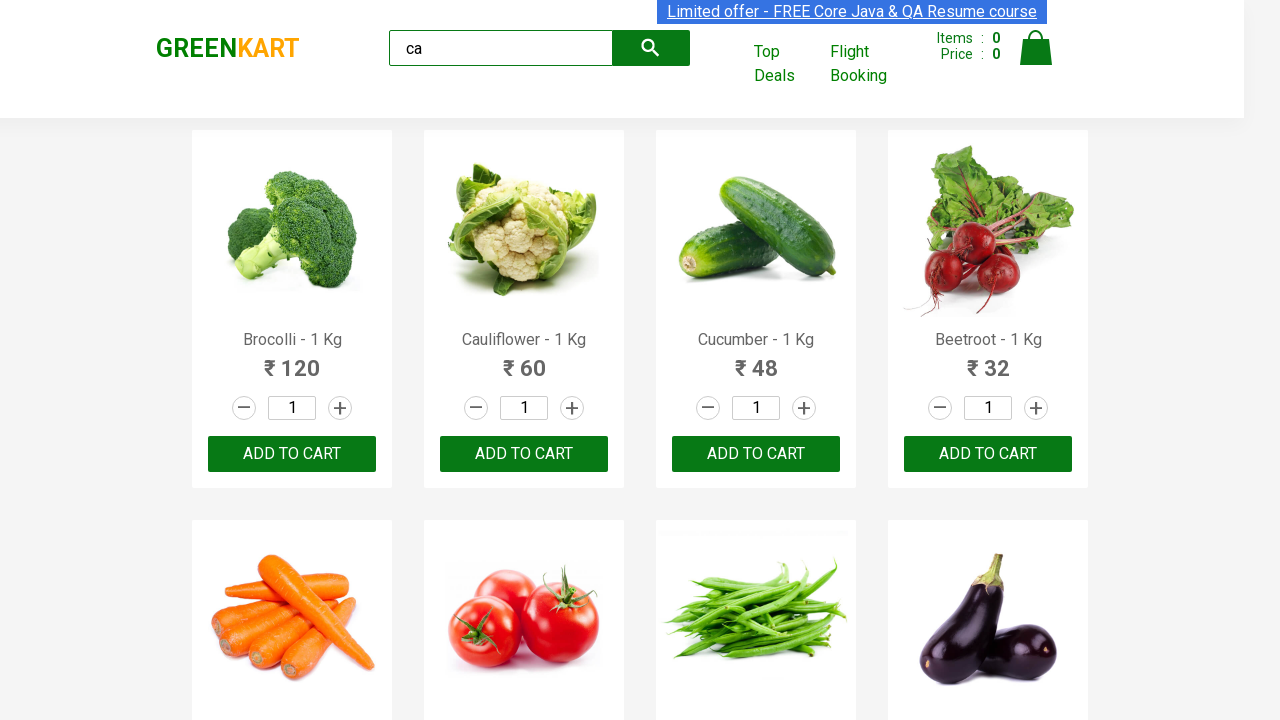

Waited 2 seconds for search results to filter
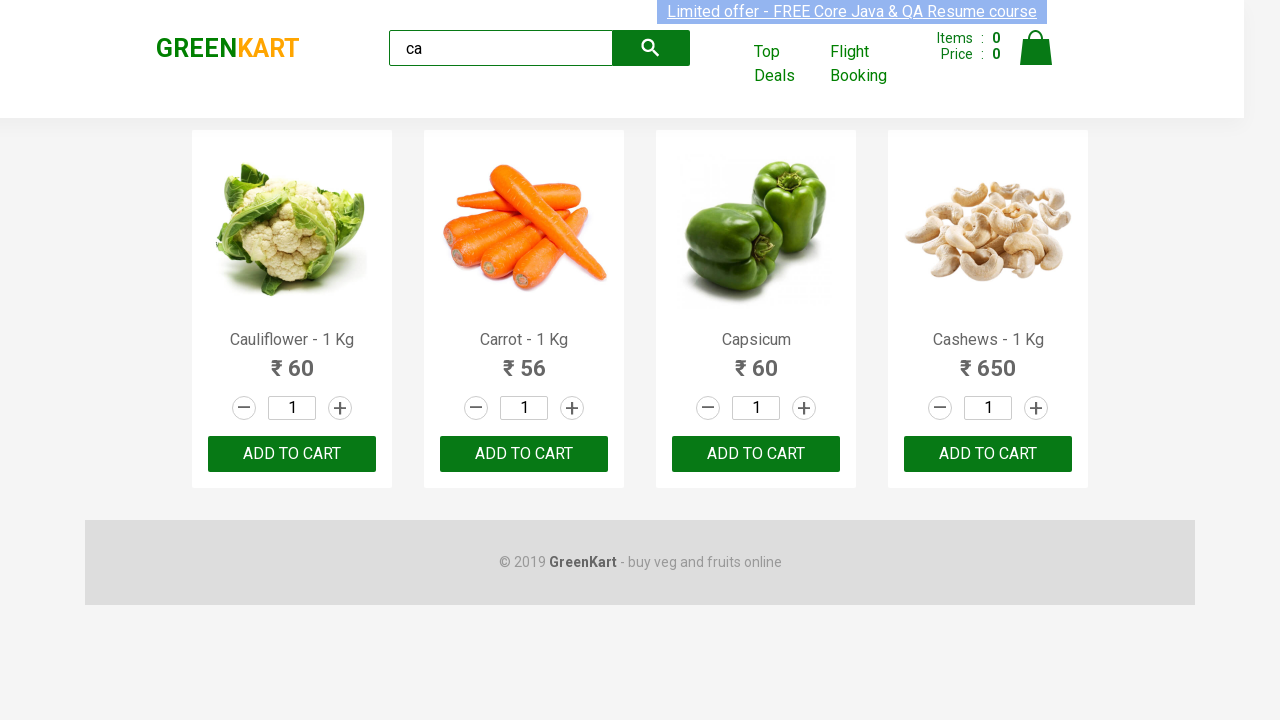

Verified that visible product elements loaded
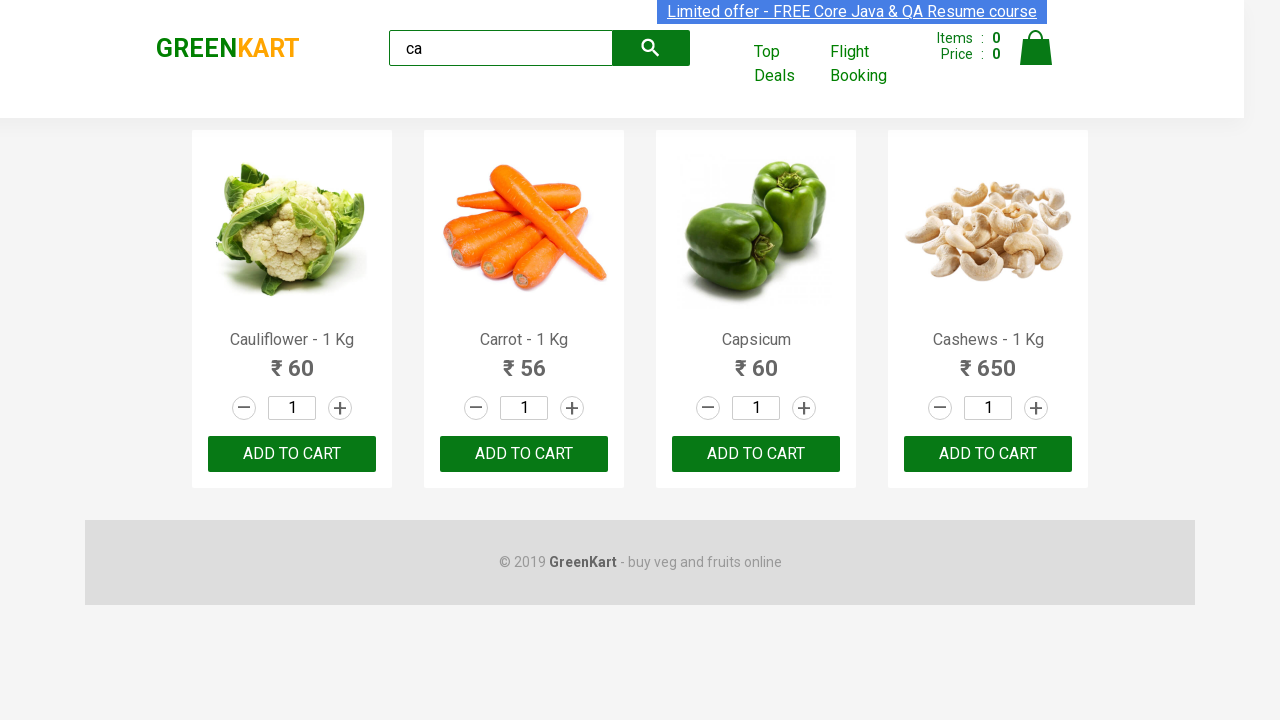

Located all visible products (4 products expected)
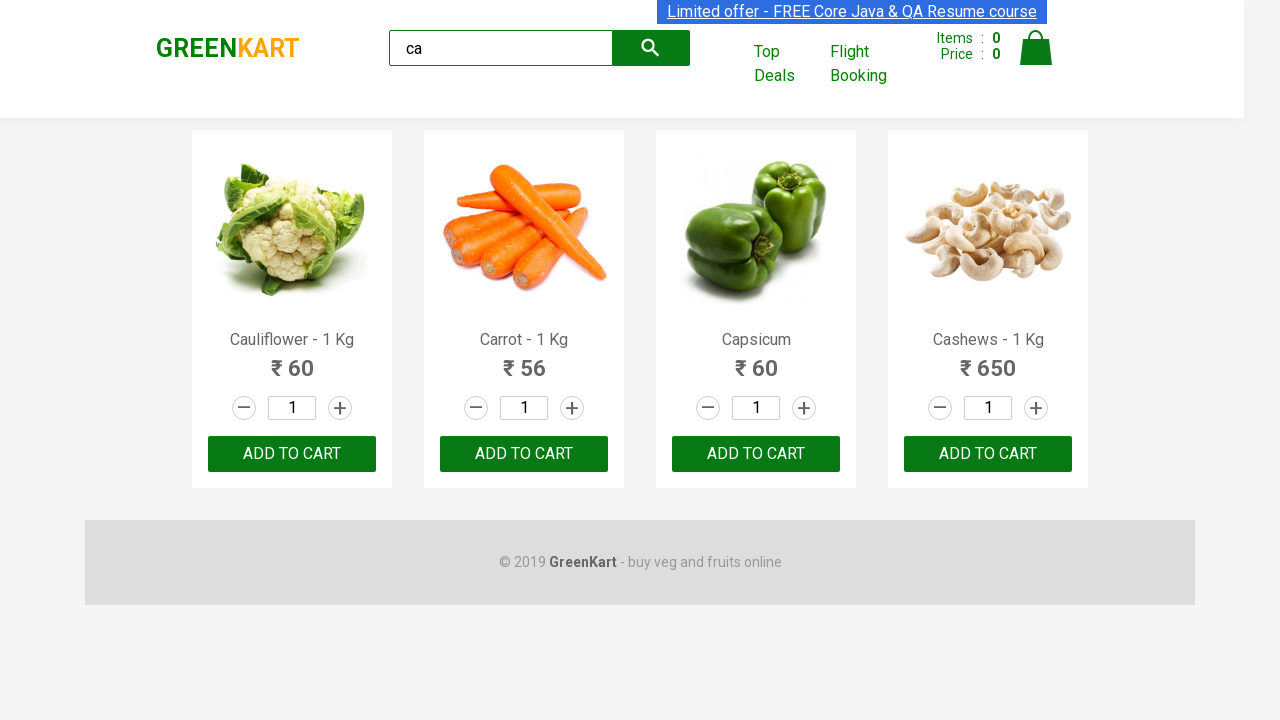

Clicked ADD TO CART button on the third product at (756, 454) on .products .product >> nth=2 >> text=ADD TO CART
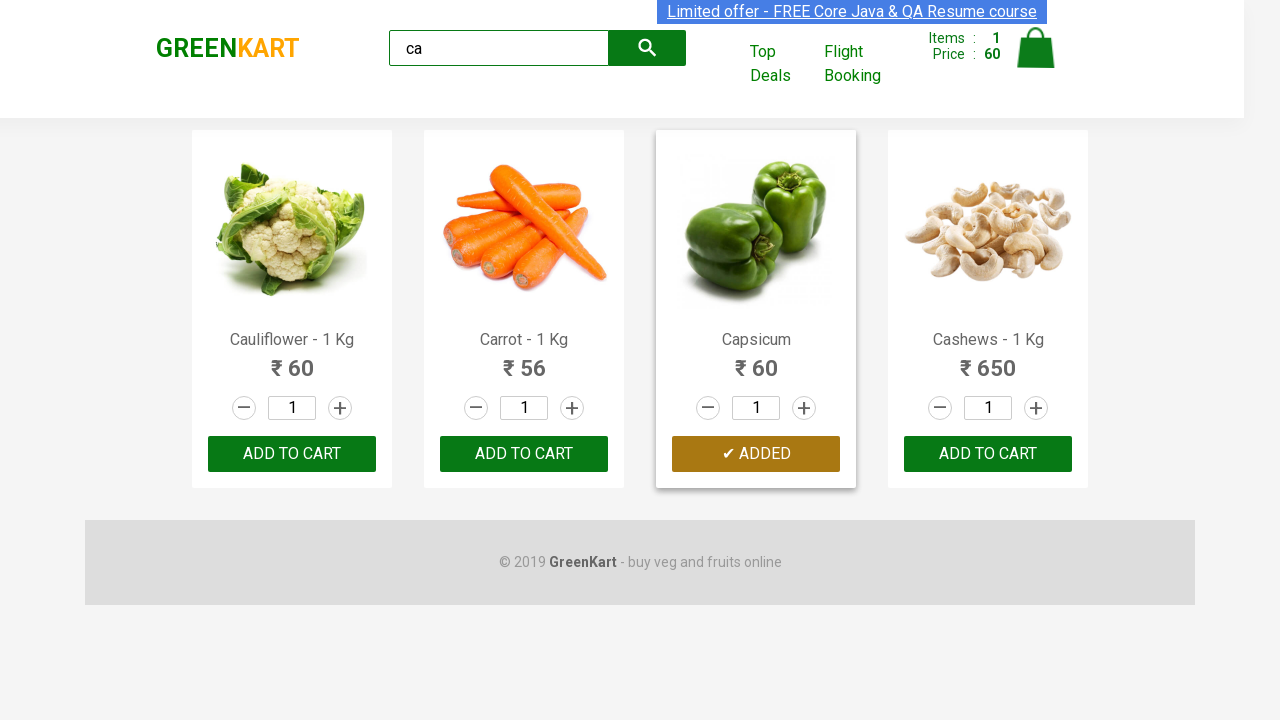

Retrieved all product items from the page
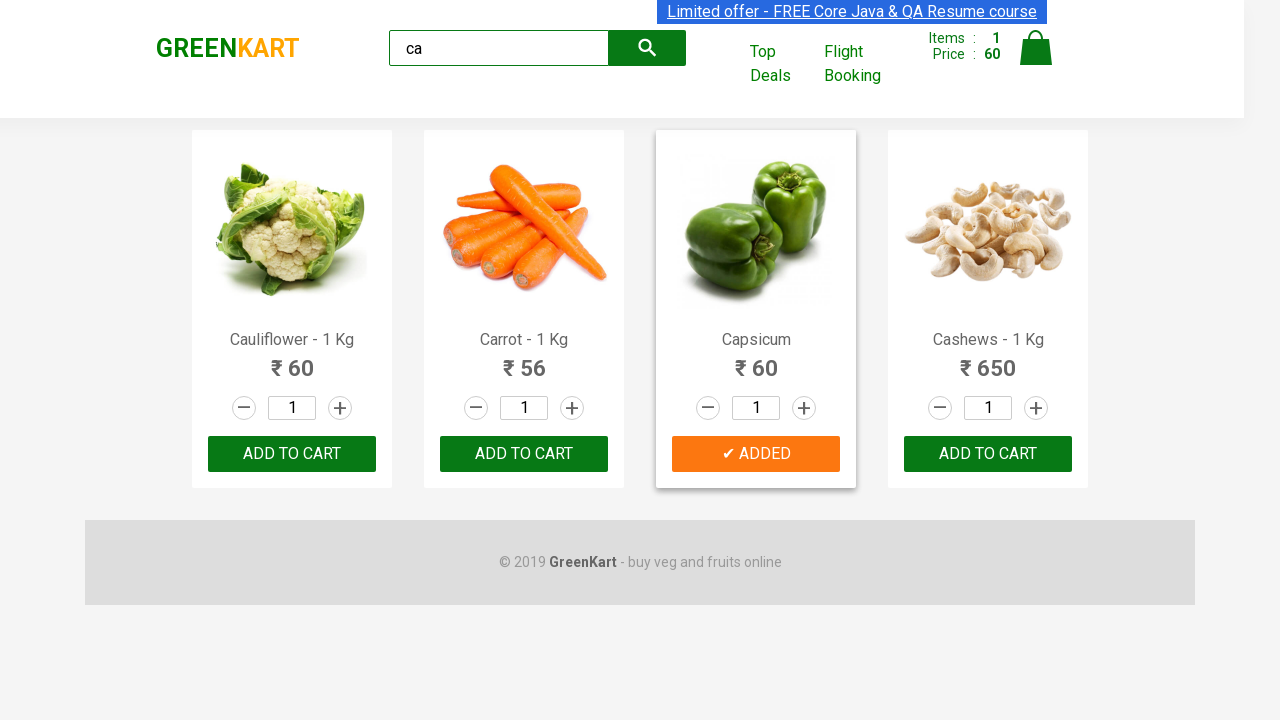

Retrieved product name: Cauliflower - 1 Kg
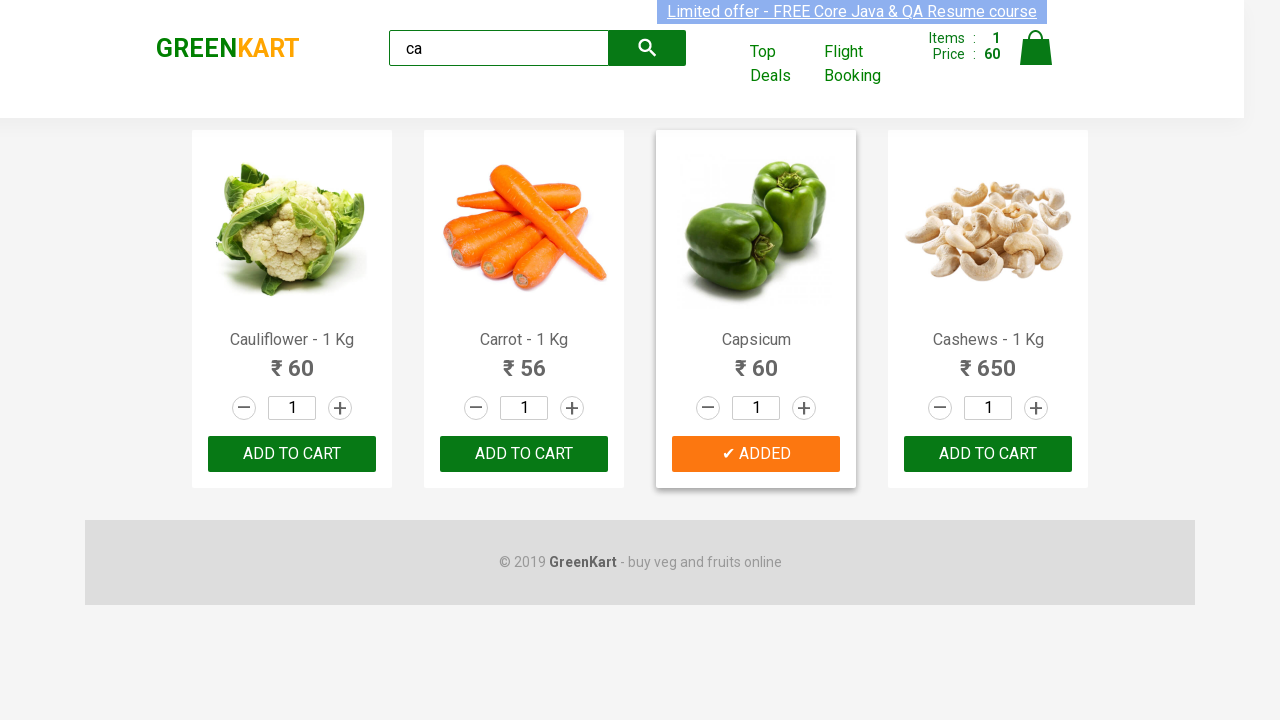

Retrieved product name: Carrot - 1 Kg
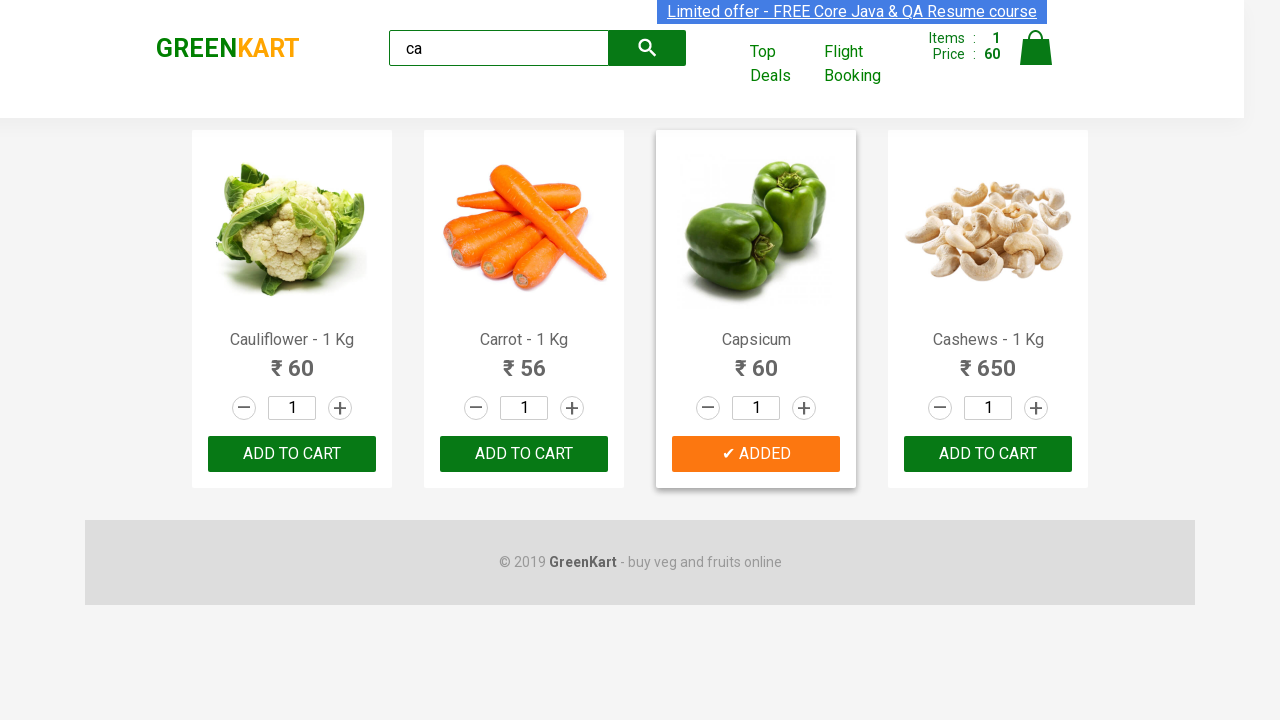

Retrieved product name: Capsicum
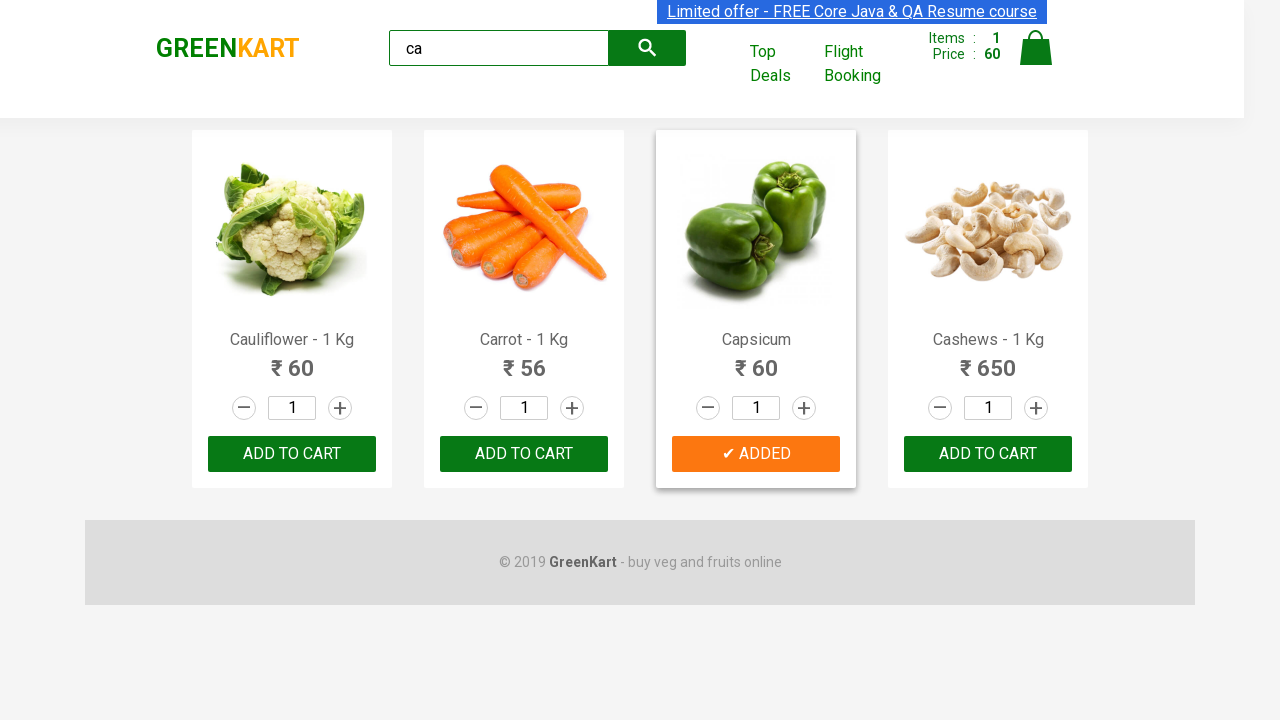

Retrieved product name: Cashews - 1 Kg
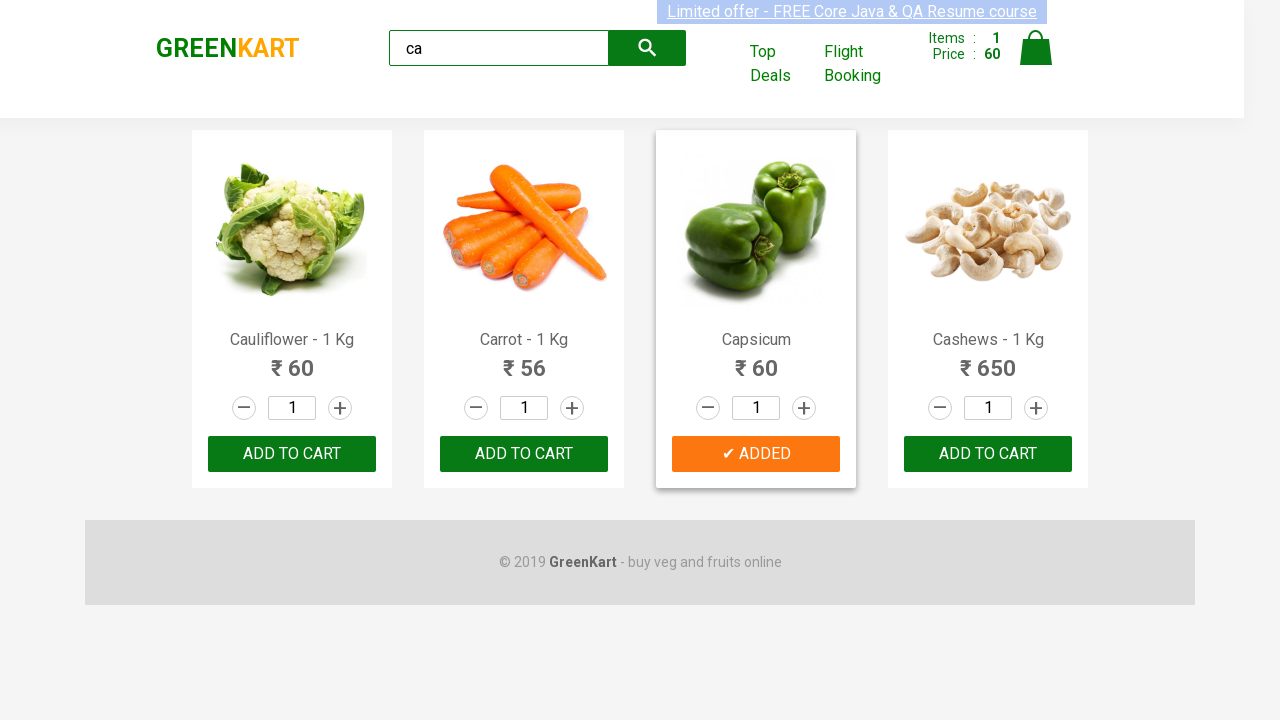

Found and clicked ADD TO CART button for Cashews product at (988, 454) on .products .product >> nth=3 >> button
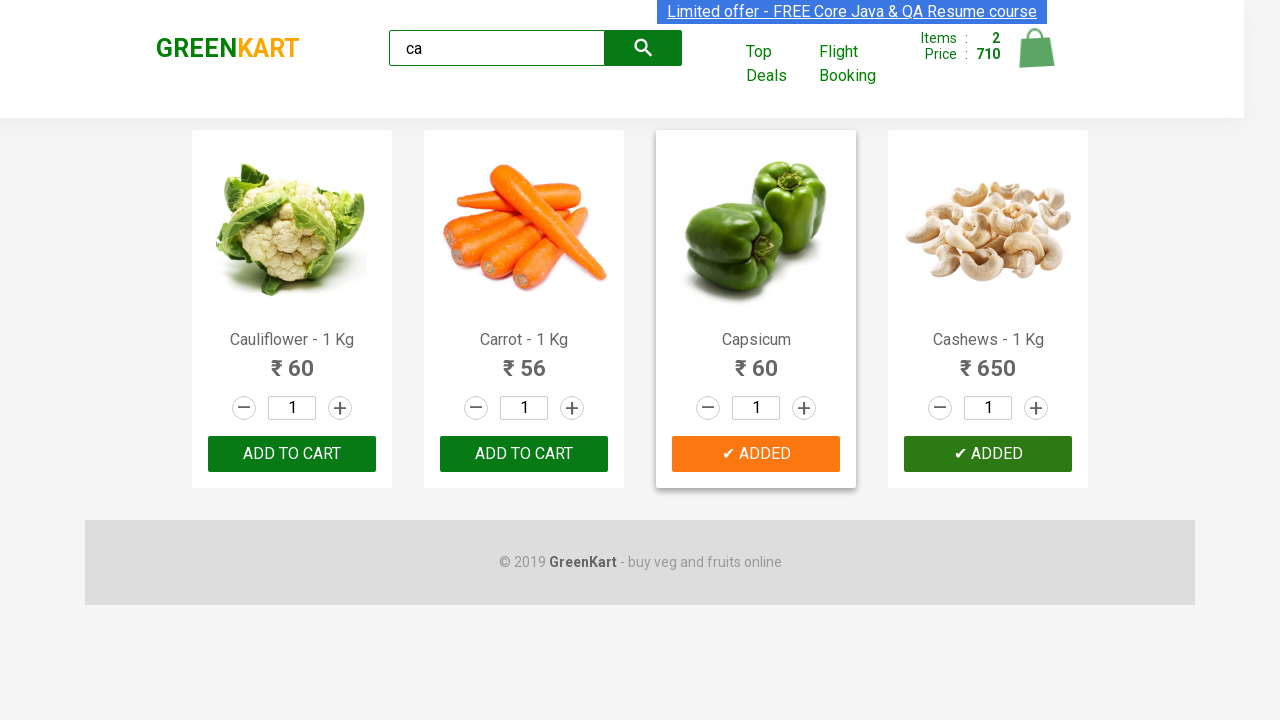

Verified brand text element is present
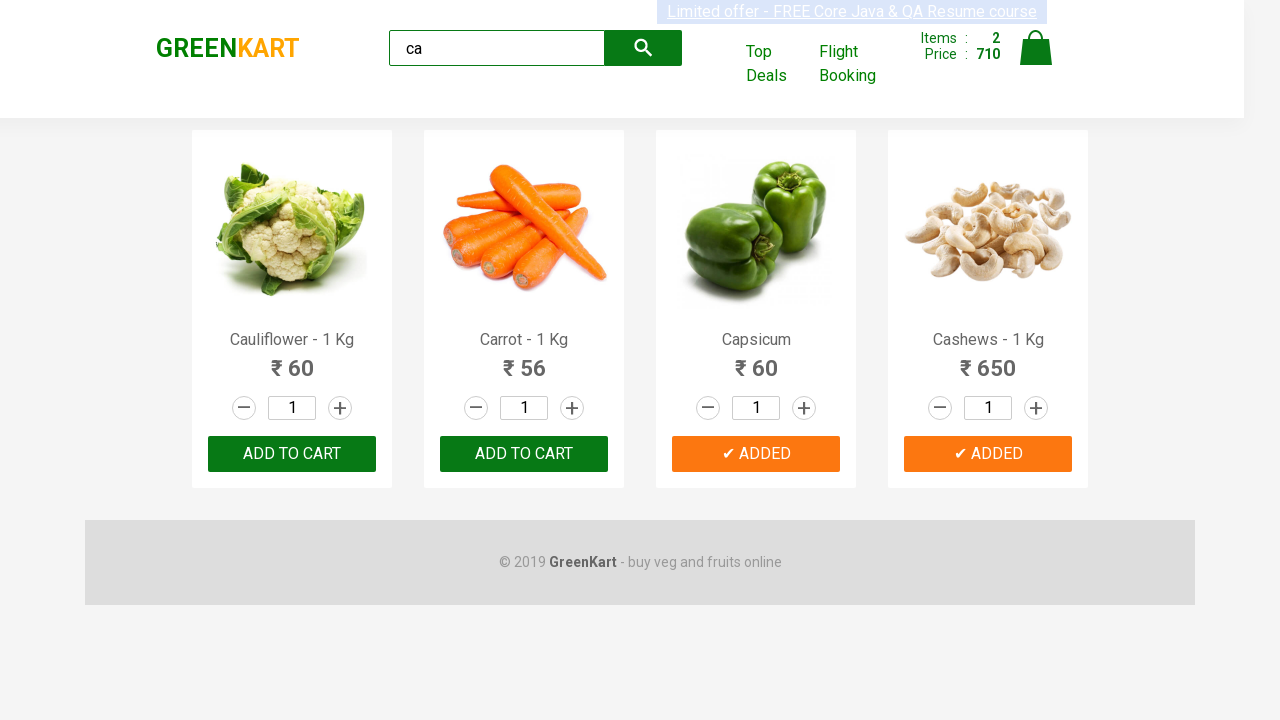

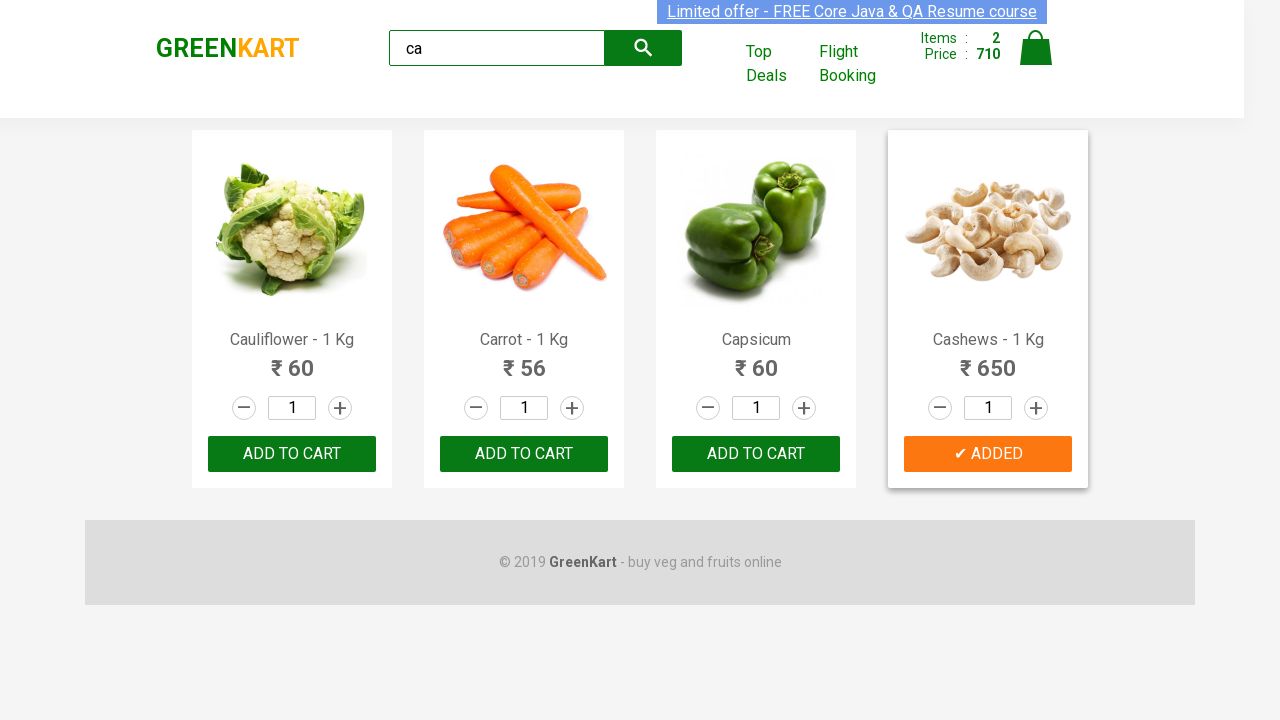